Tests autocomplete suggestion functionality by typing a country name and selecting from suggestions

Starting URL: http://www.qaclickacademy.com/practice.php

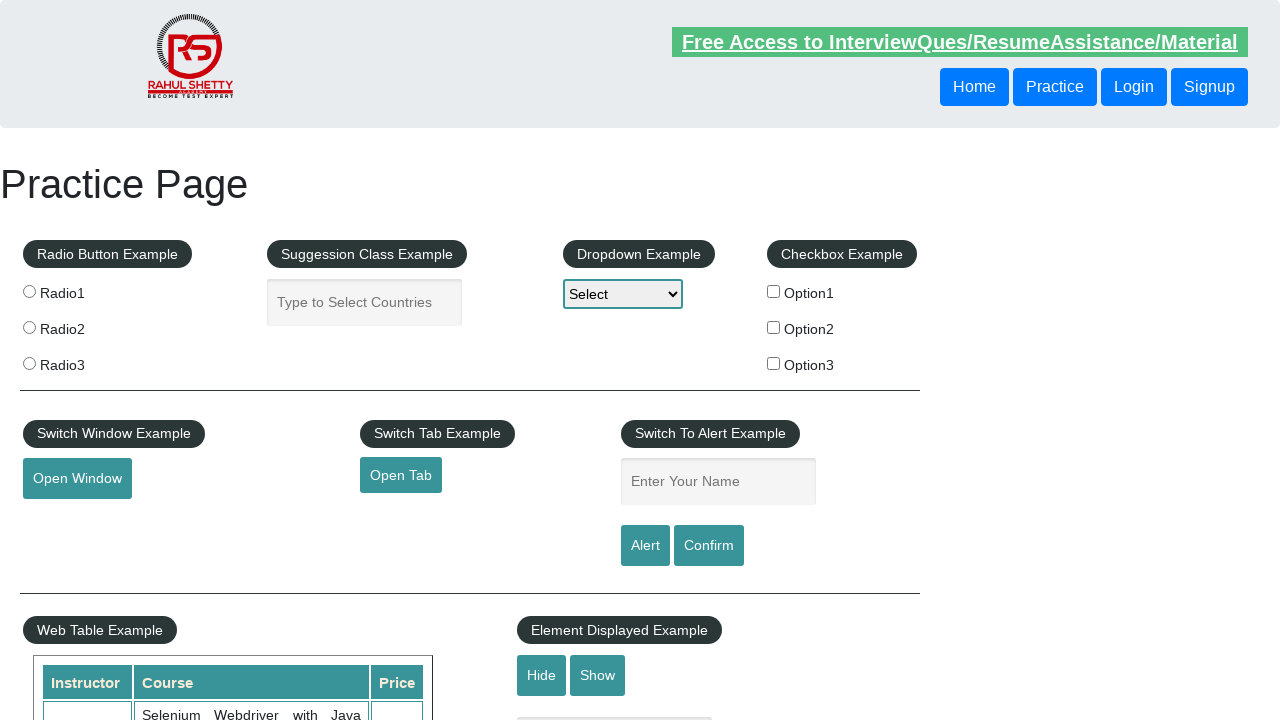

Typed 'United' into the autocomplete field on #autocomplete
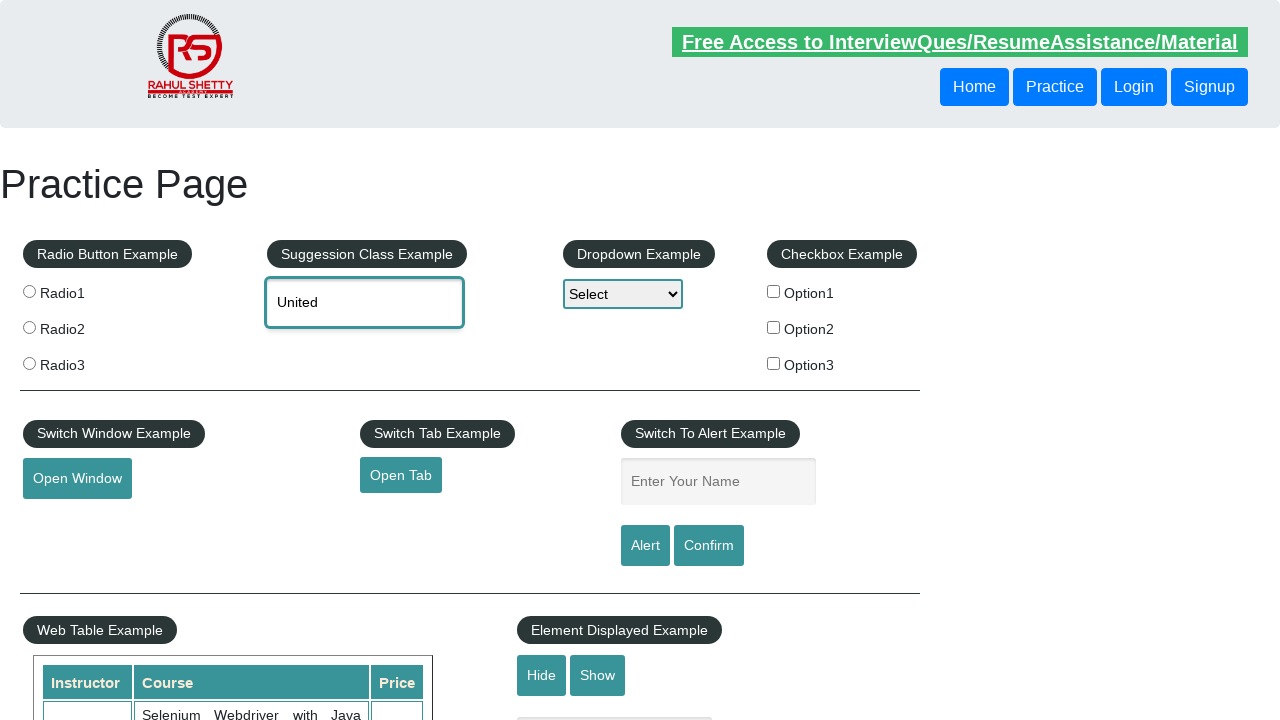

Autocomplete suggestions appeared
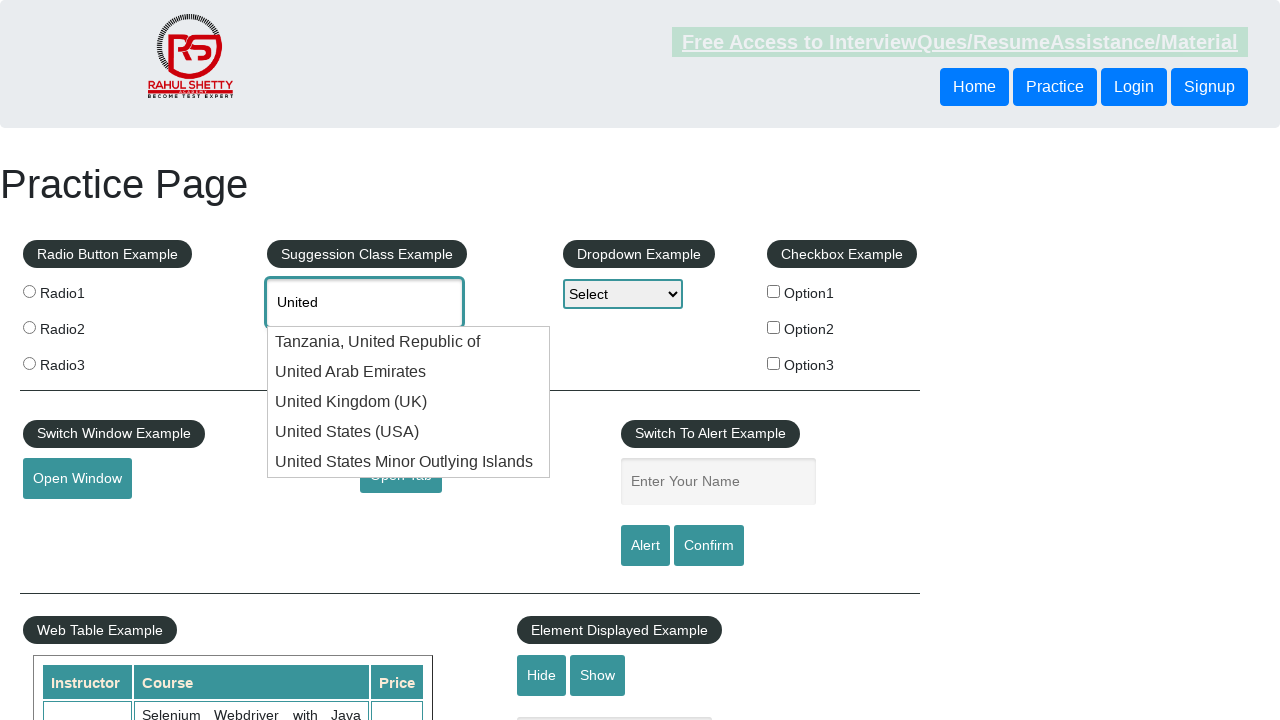

Selected 'United States (USA)' from autocomplete suggestions at (409, 432) on xpath=//div[@class='ui-menu-item-wrapper'][contains(text(), 'United States (USA)
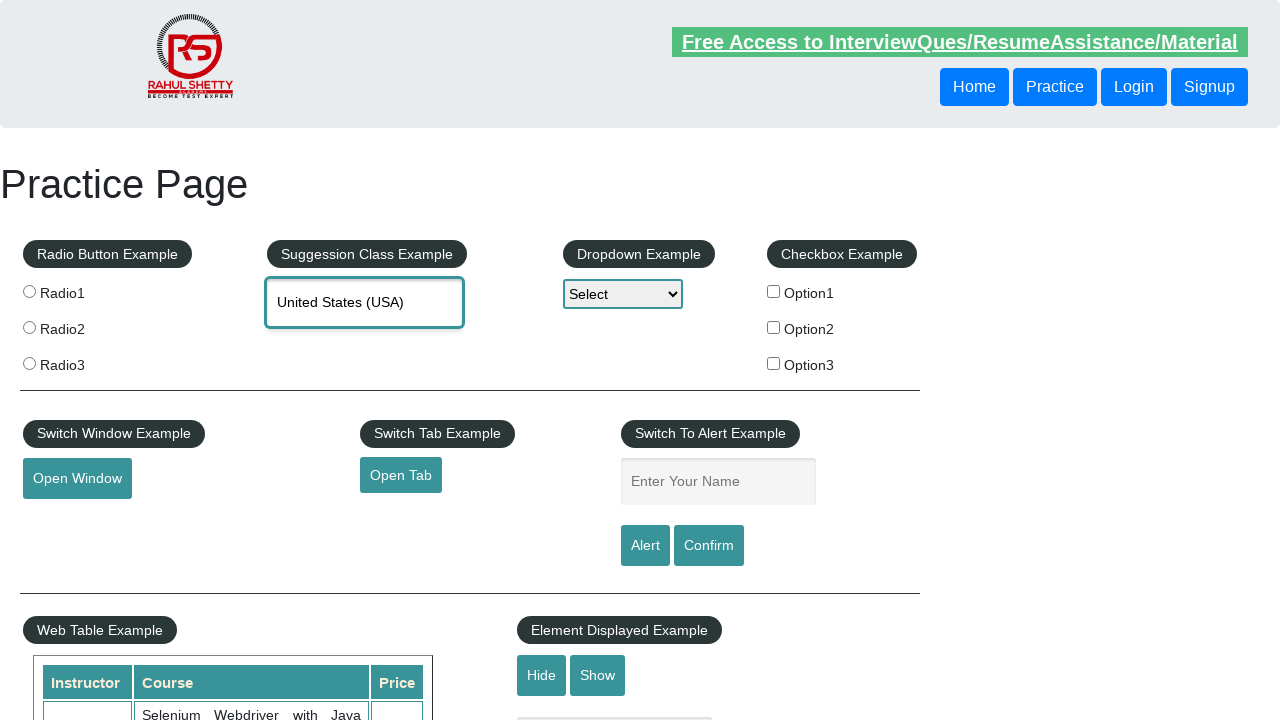

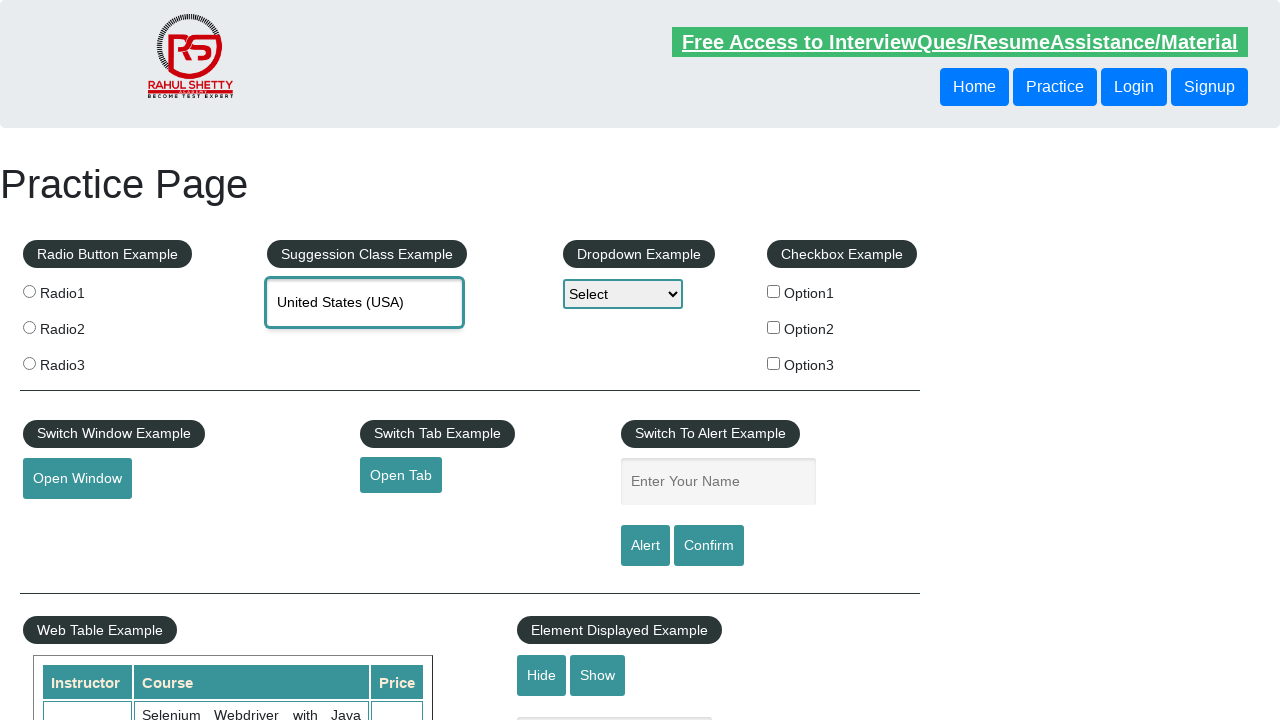